Finds all links on the page and prints their text content

Starting URL: https://demoqa.com/

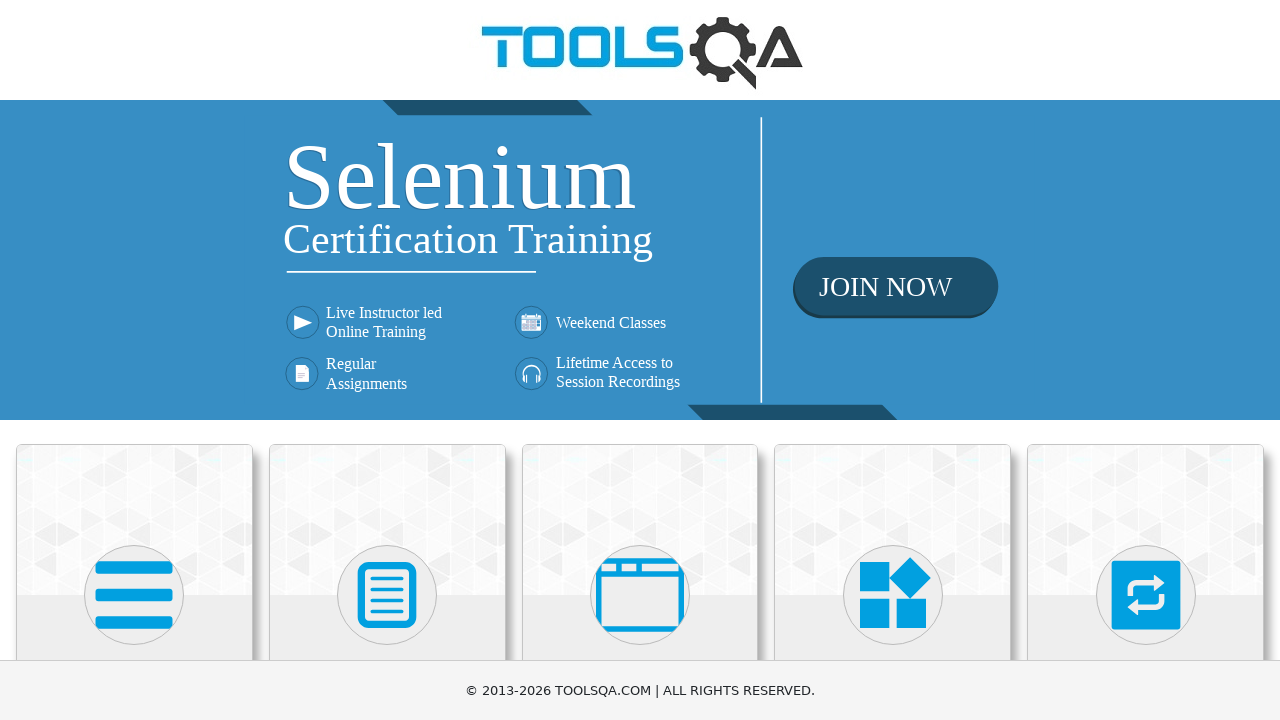

Navigated to https://demoqa.com/
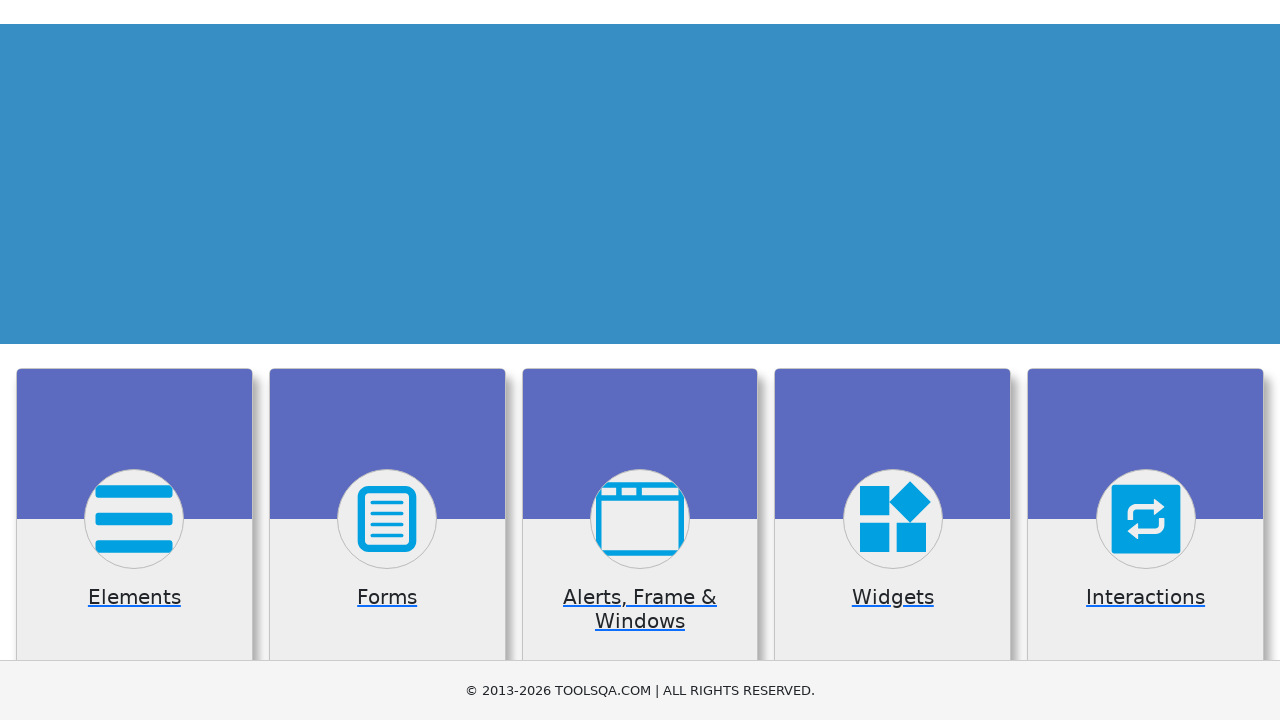

Found all anchor elements on the page
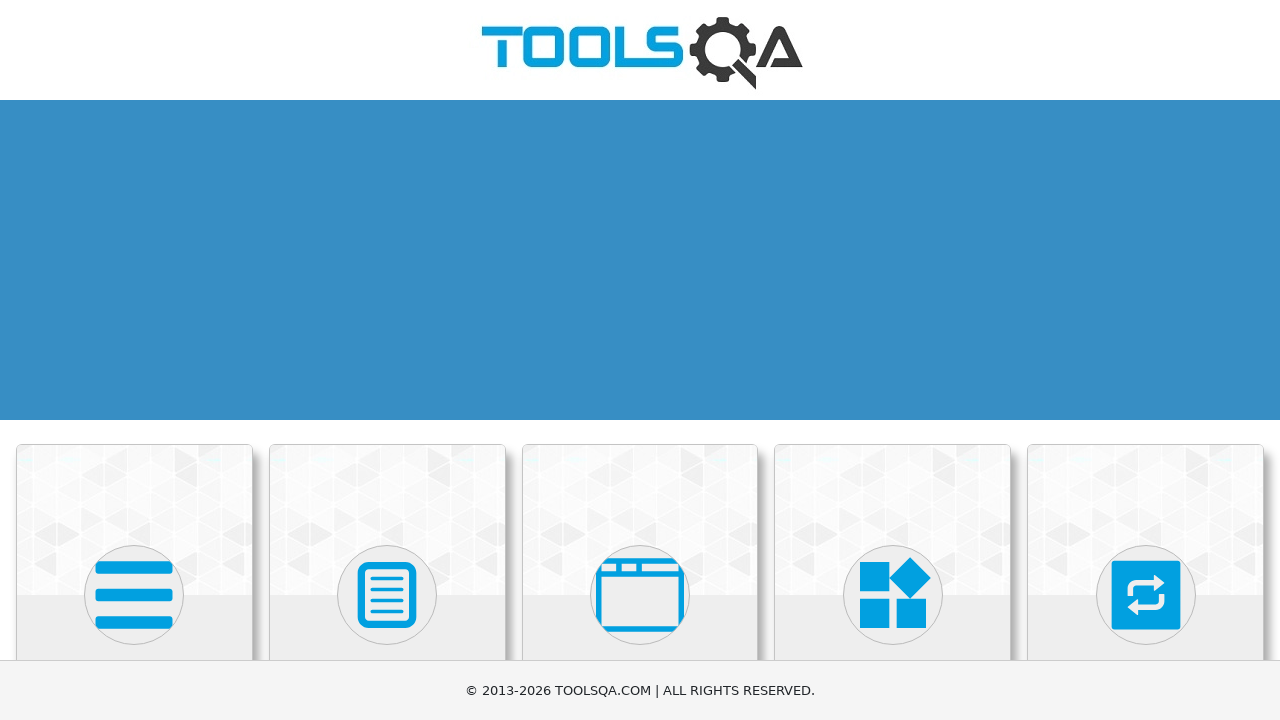

Retrieved link text: (empty)
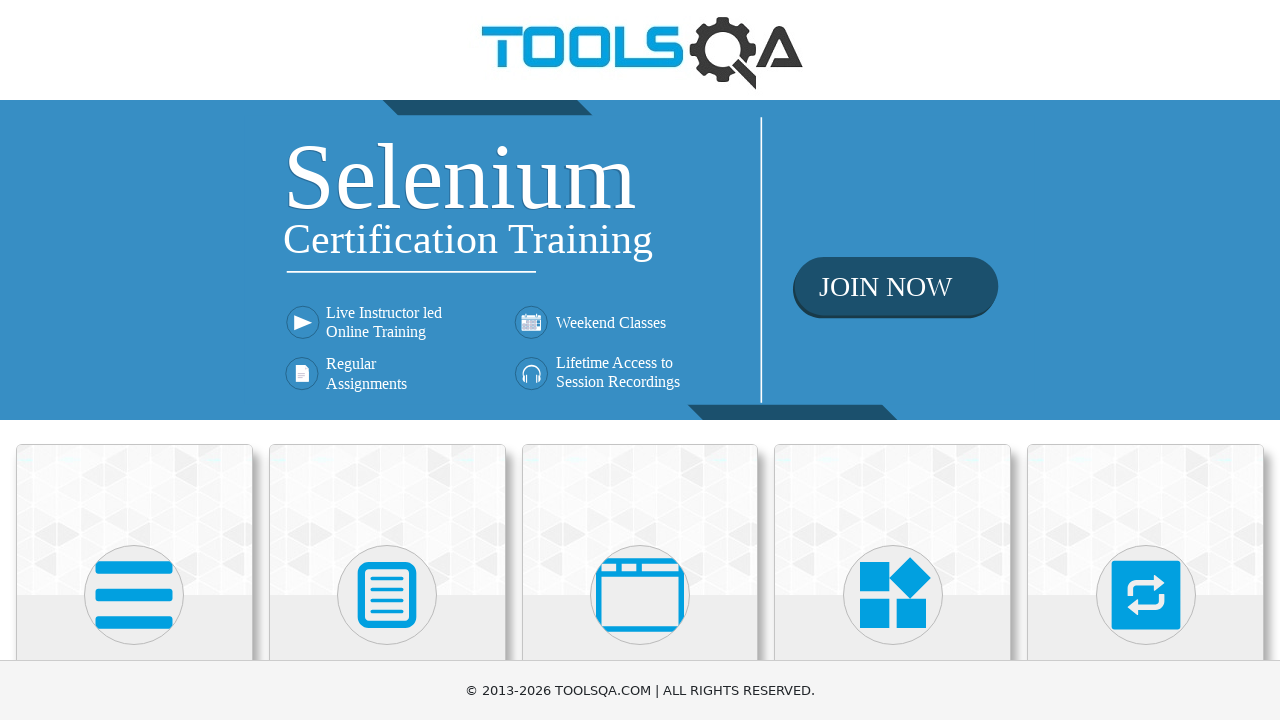

Retrieved link text: 
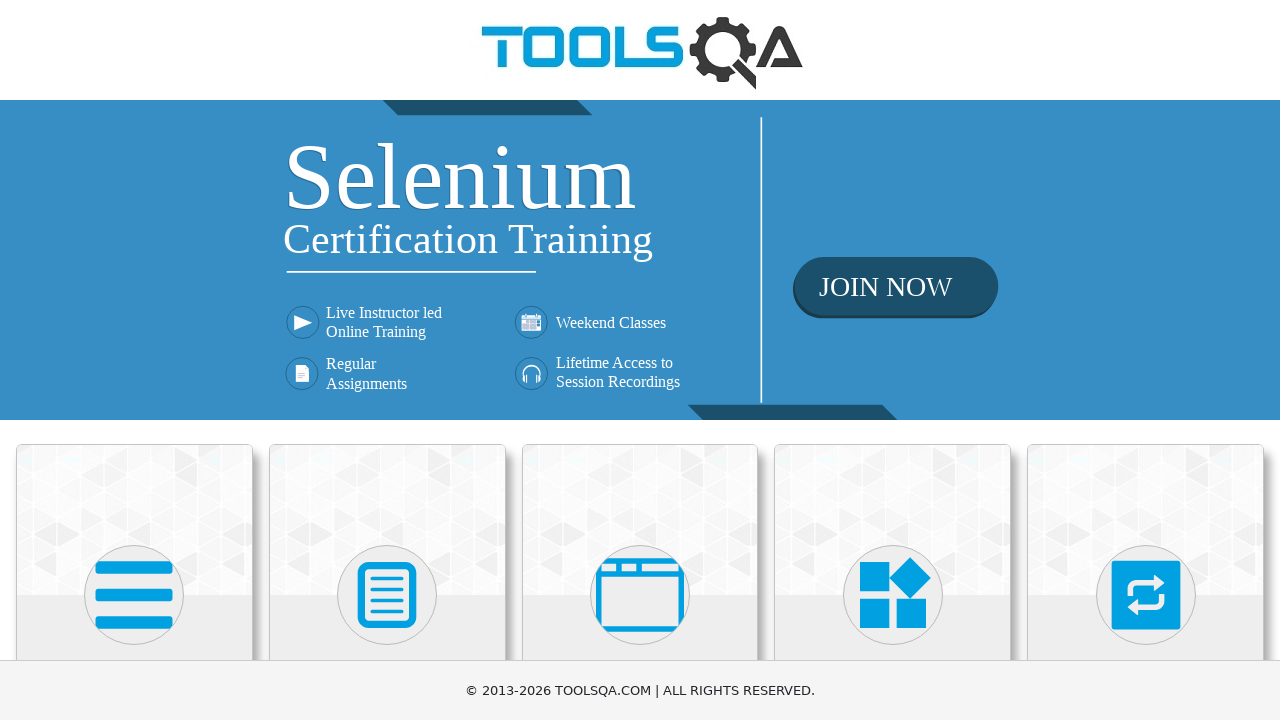

Retrieved link text: Elements
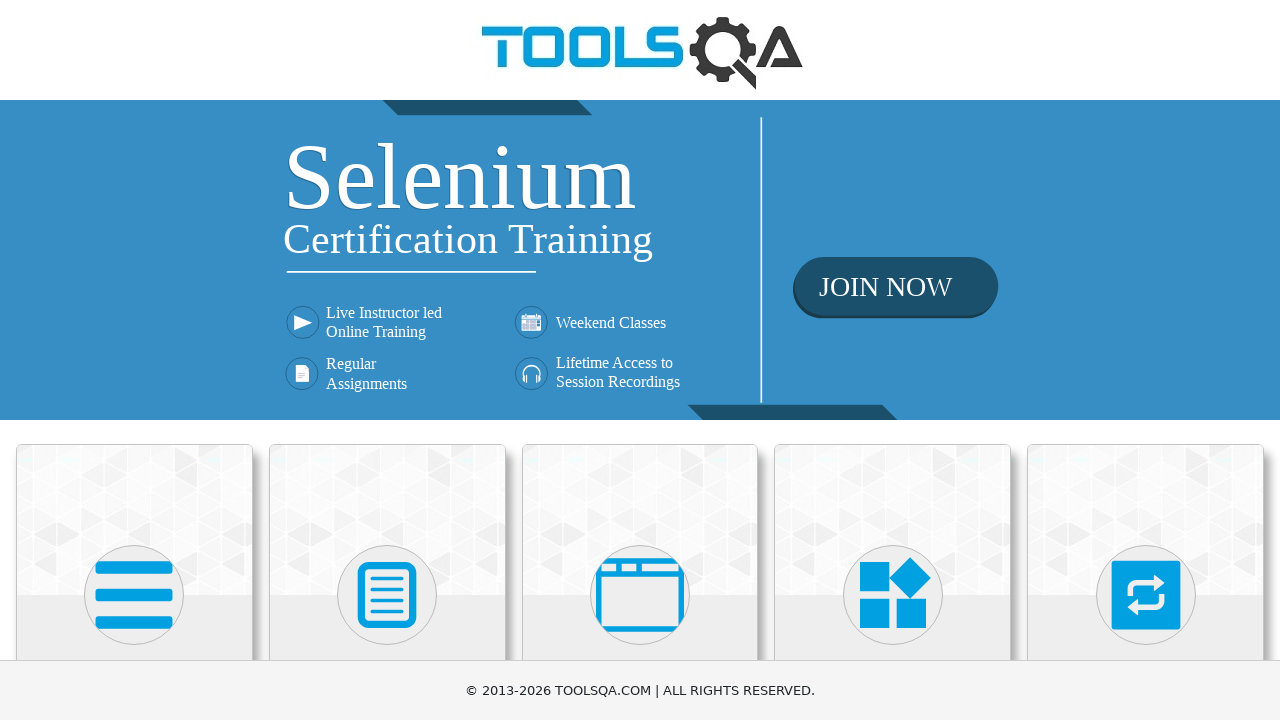

Retrieved link text: Forms
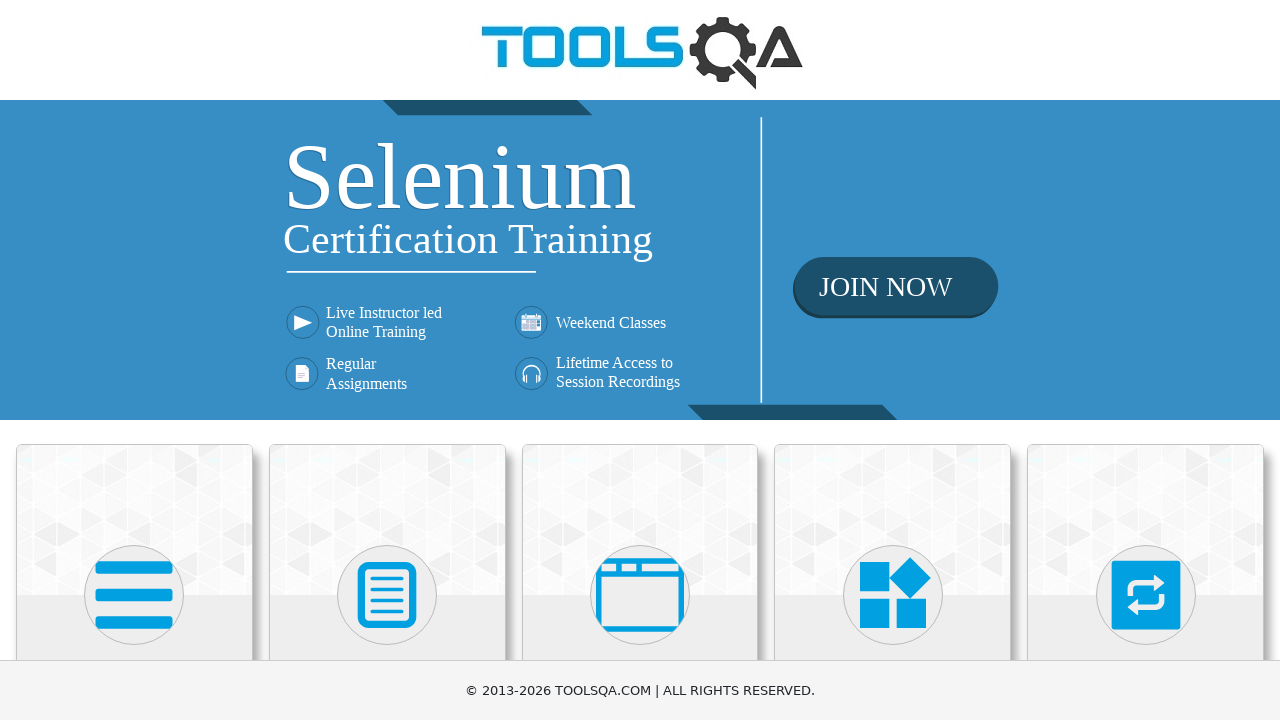

Retrieved link text: Alerts, Frame & Windows
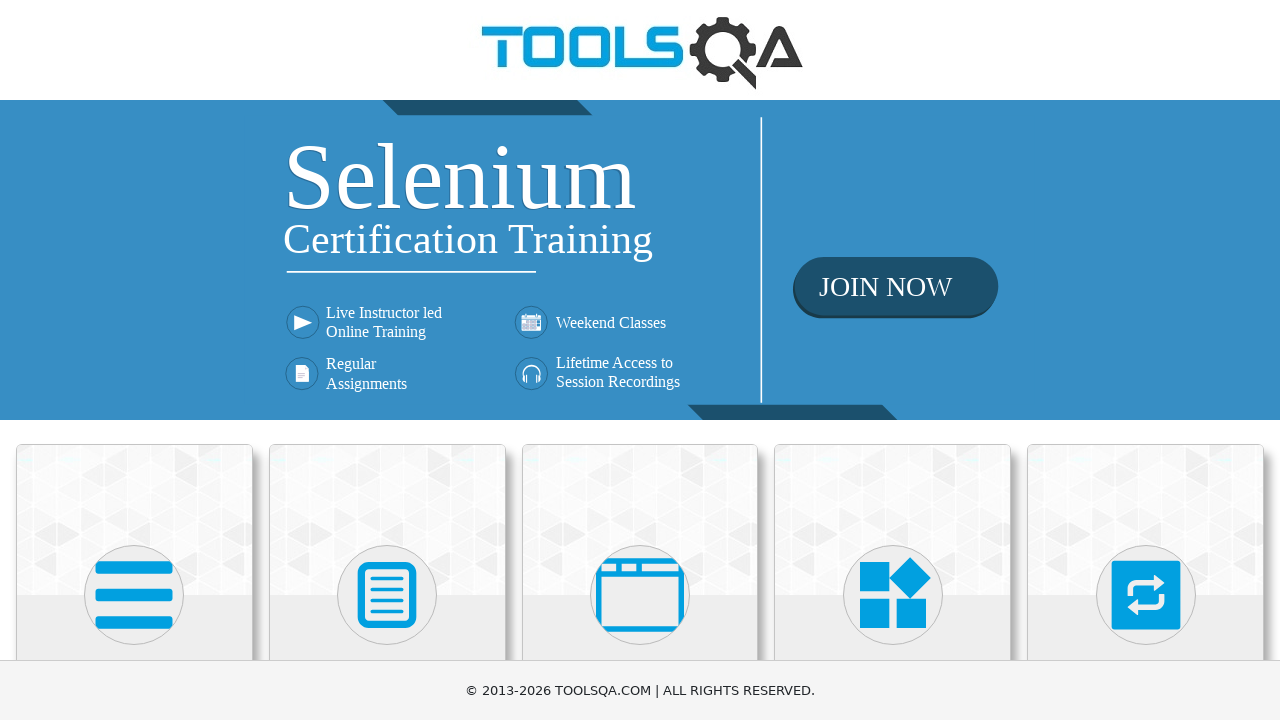

Retrieved link text: Widgets
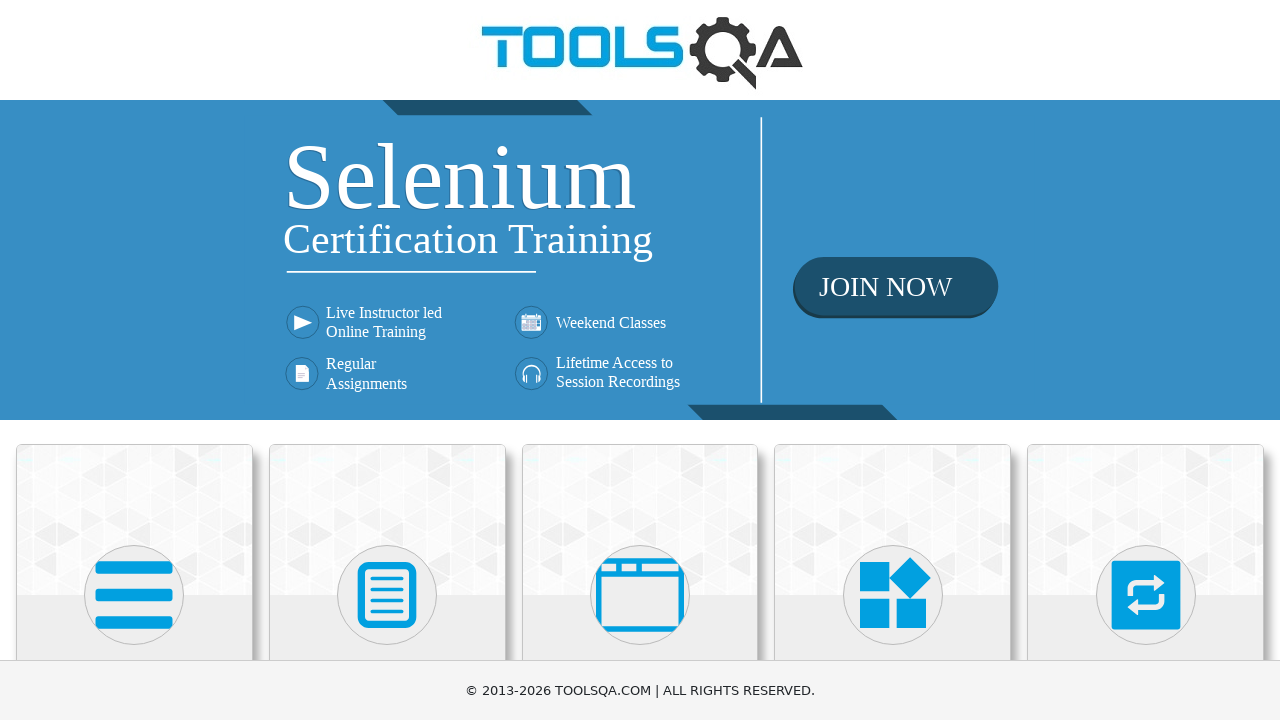

Retrieved link text: Interactions
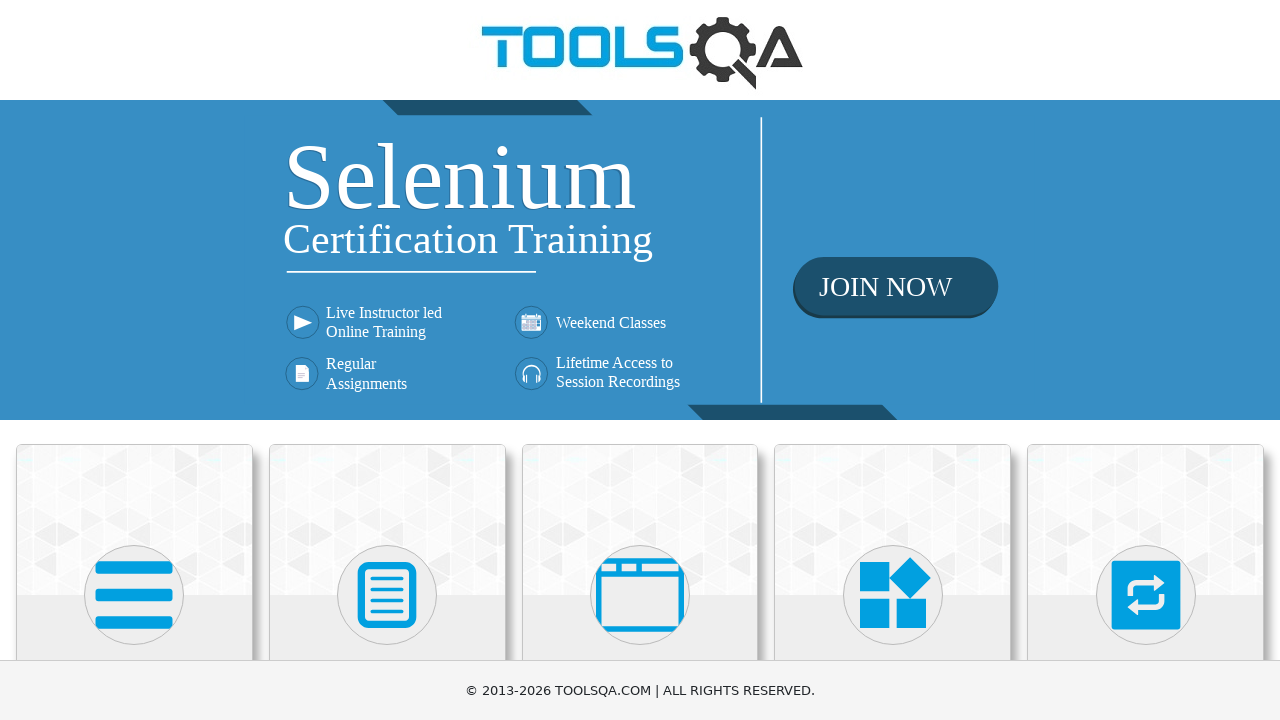

Retrieved link text: Book Store Application
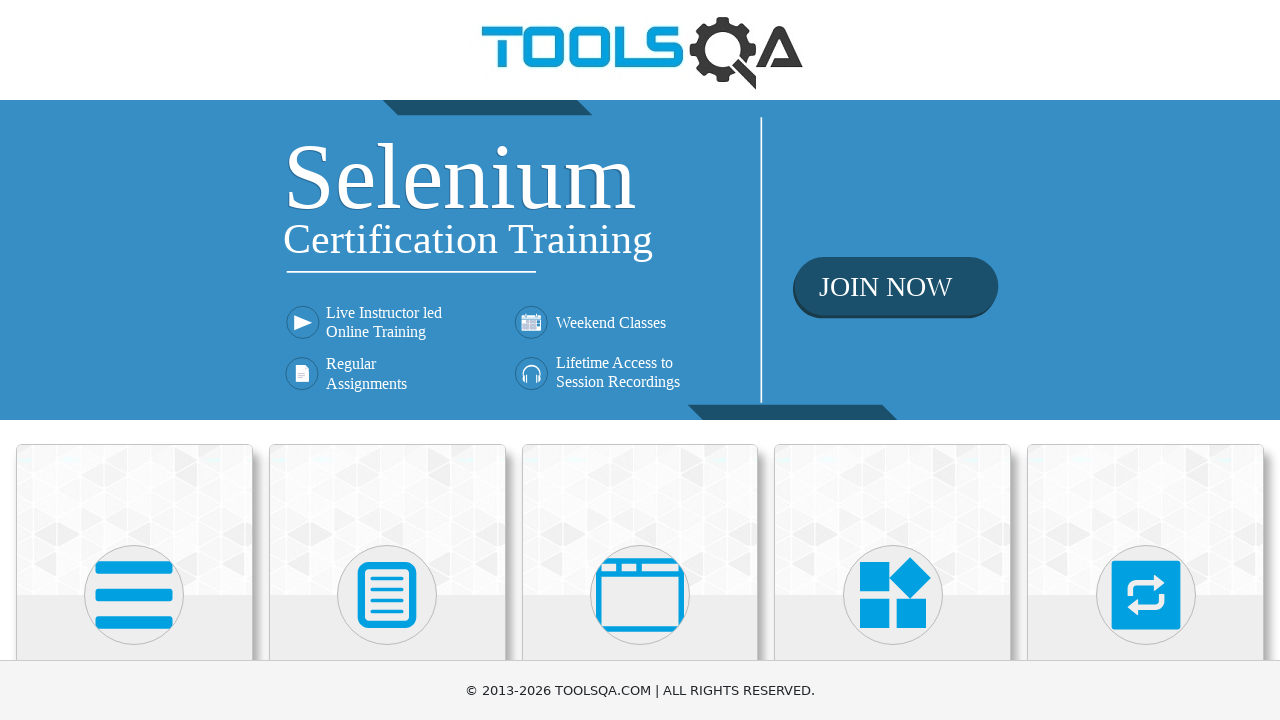

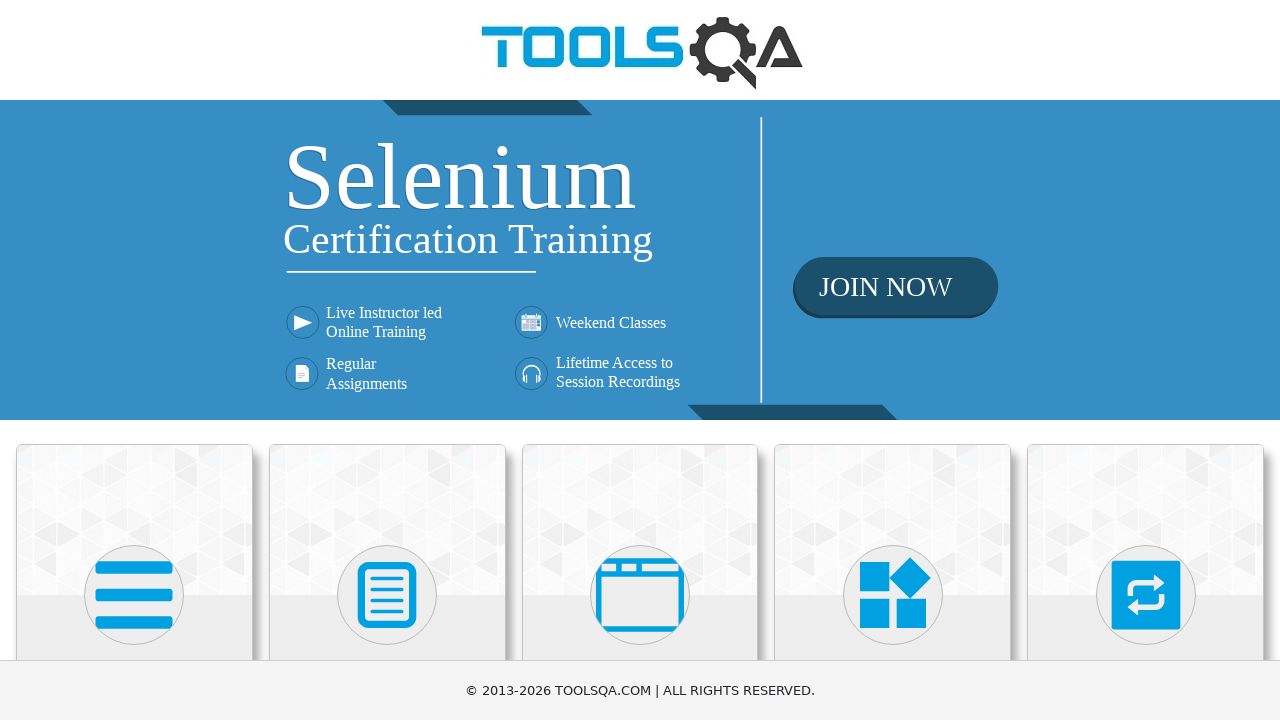